Tests clicking edit and remove icons for different countries in the data grid

Starting URL: https://www.jqueryscript.net/demo/CRUD-Data-Grid-Plugin-jQuery-Quickgrid/

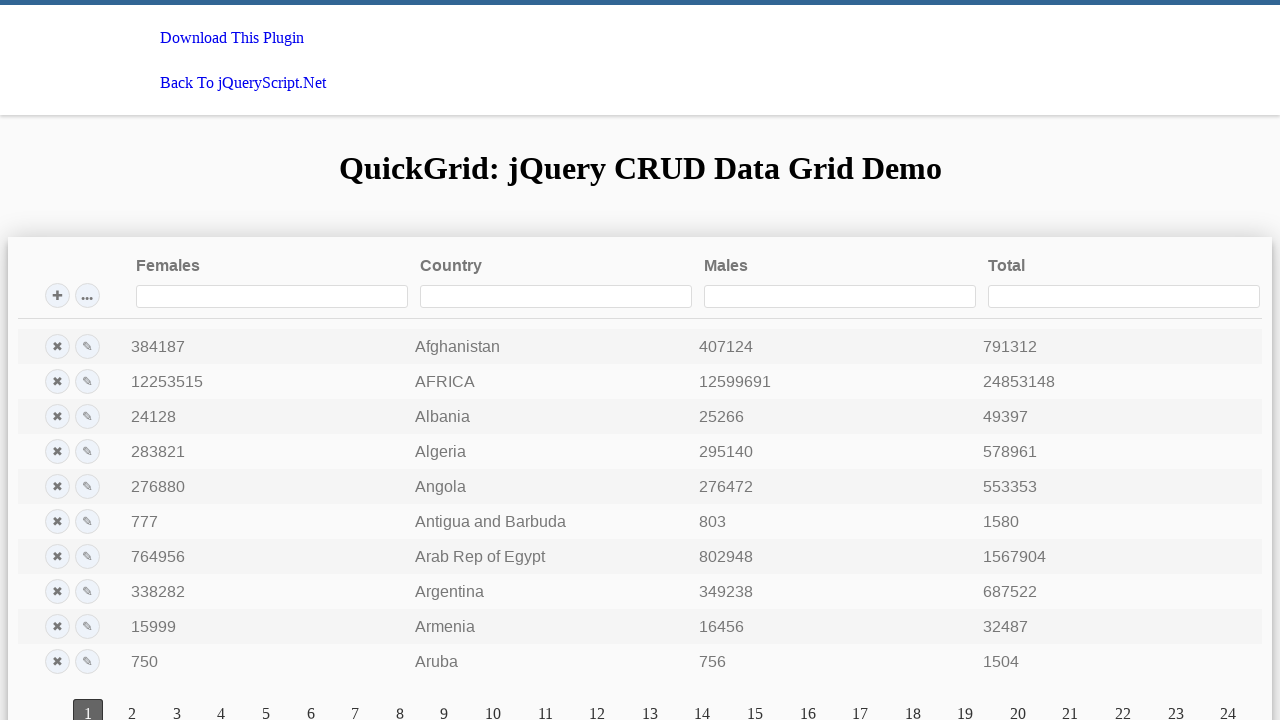

Clicked remove button for Algeria at (57, 452) on xpath=//td[@data-key = 'country' and text() = 'Algeria']//preceding-sibling::td[
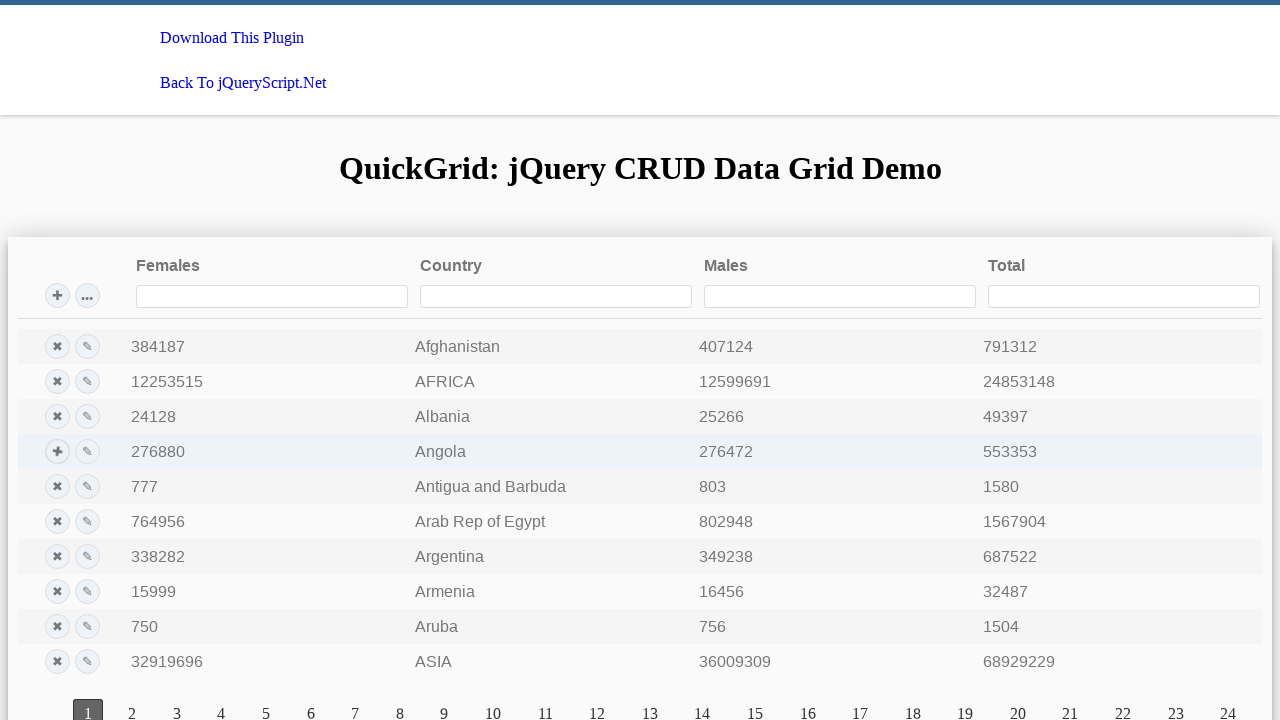

Clicked edit button for Afghanistan at (87, 346) on xpath=//td[@data-key = 'country' and text() = 'Afghanistan']//preceding-sibling:
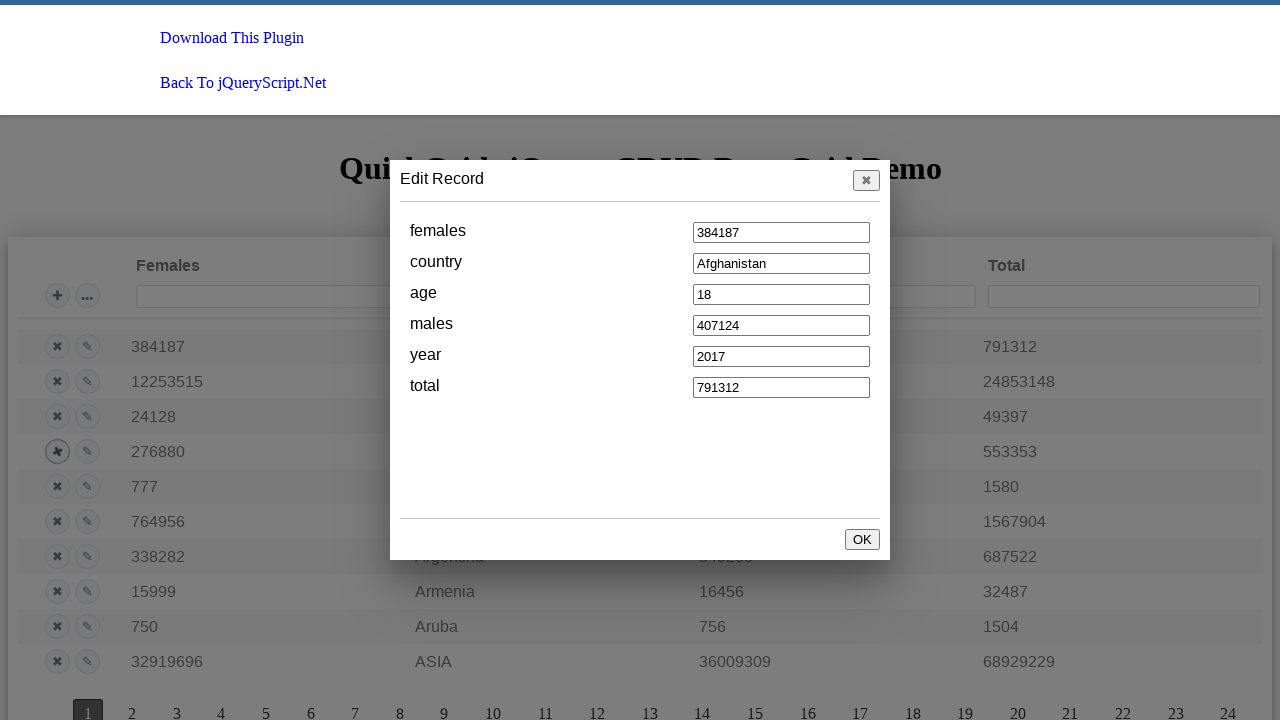

Closed edit modal for Afghanistan at (866, 180) on xpath=//button[@class = 'qgrd-modal-dismiss']
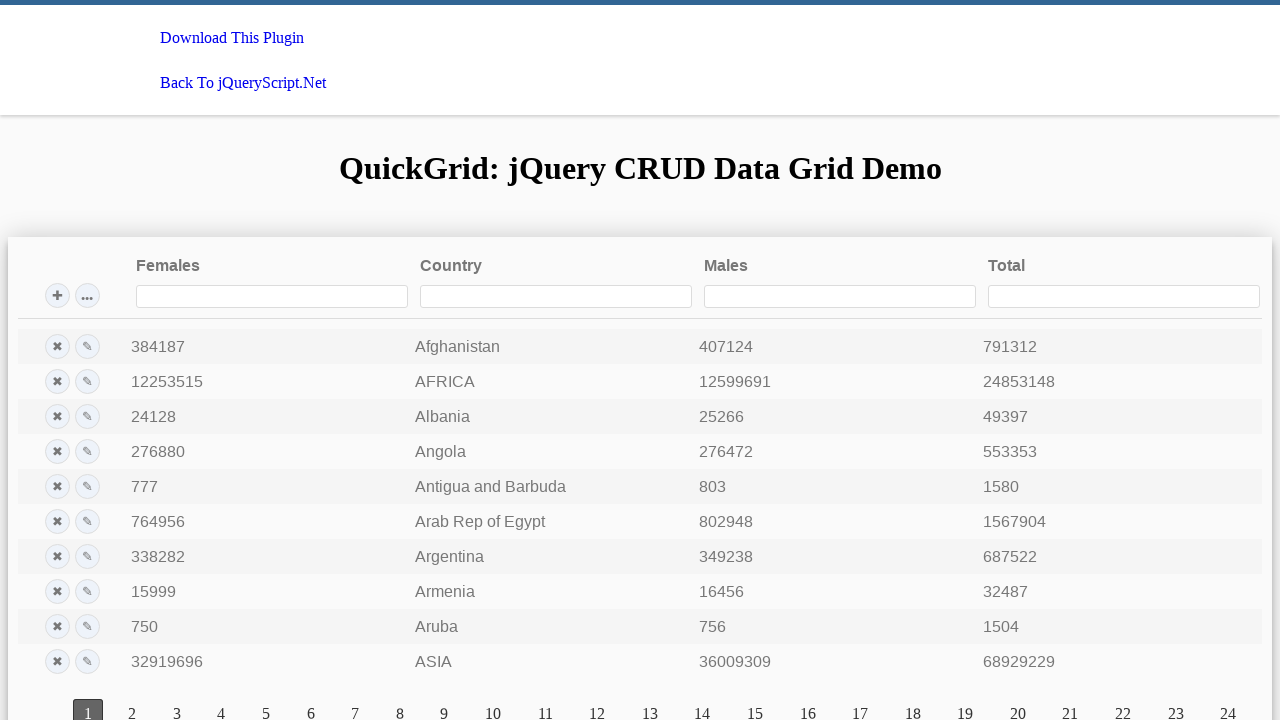

Clicked remove button for Albania at (57, 416) on xpath=//td[@data-key = 'country' and text() = 'Albania']//preceding-sibling::td[
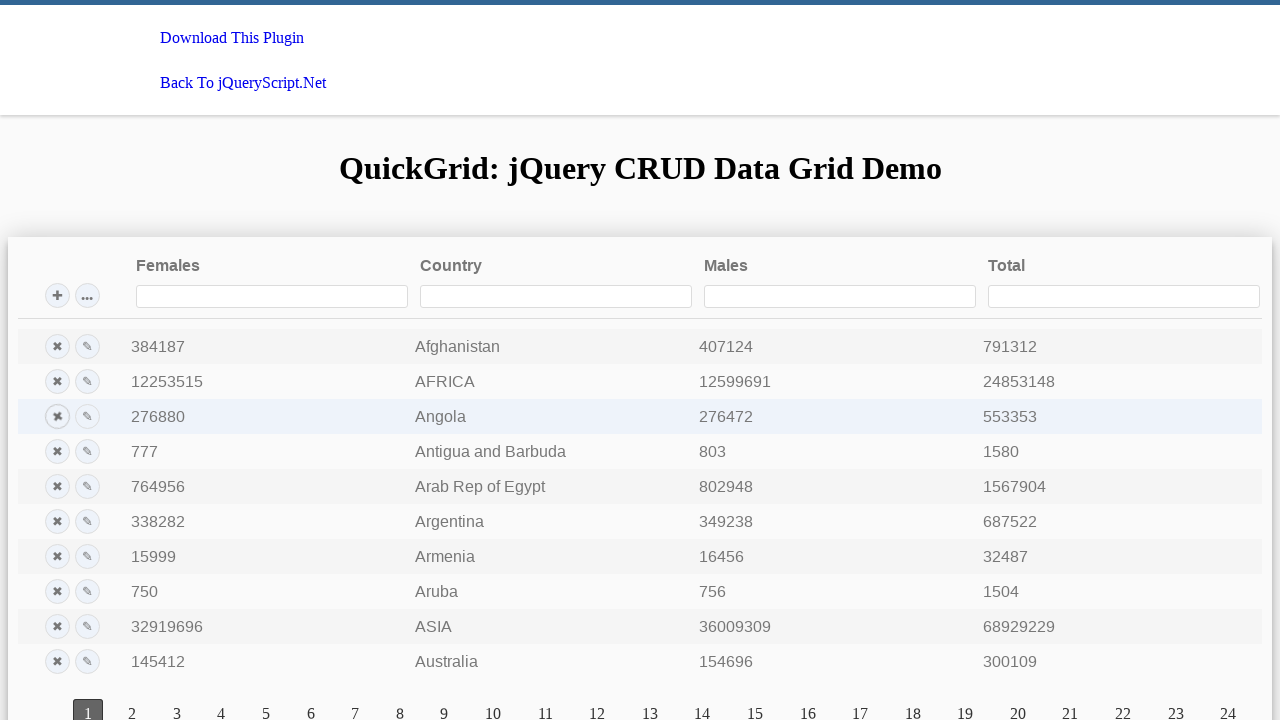

Clicked edit button for Antigua and Barbuda at (87, 452) on xpath=//td[@data-key = 'country' and text() = 'Antigua and Barbuda']//preceding-
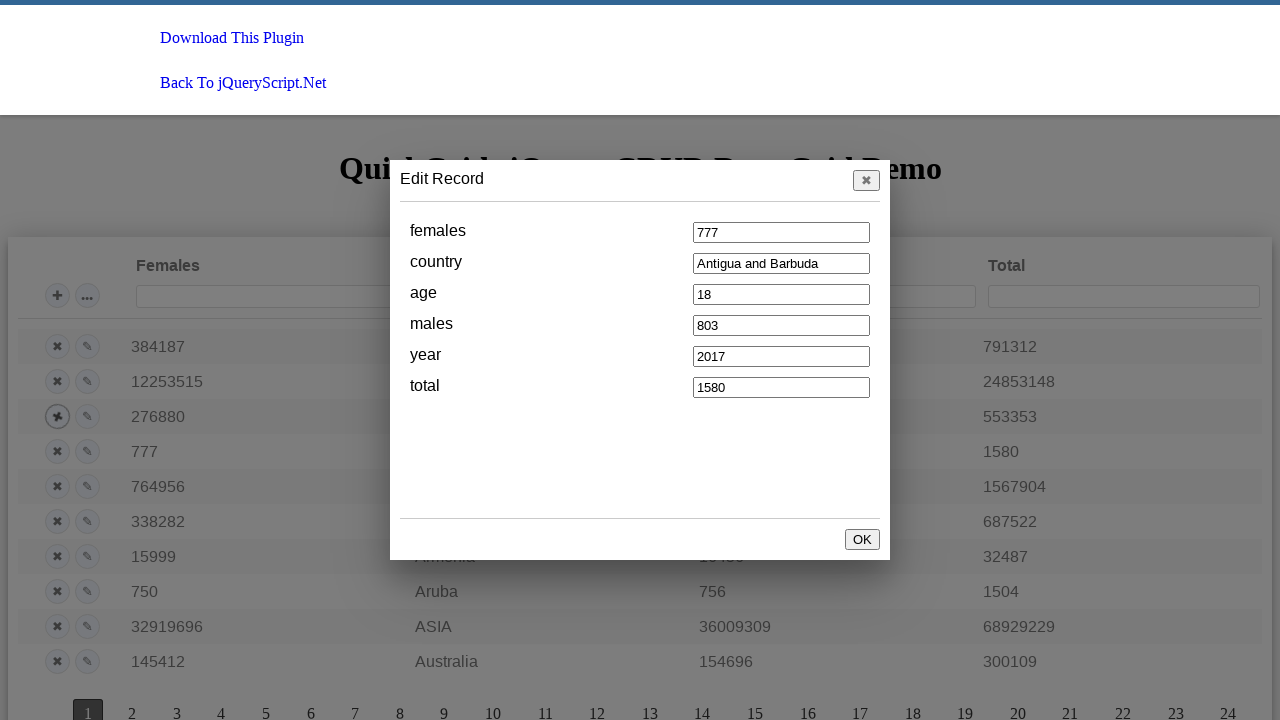

Closed edit modal for Antigua and Barbuda at (866, 180) on xpath=//button[@class = 'qgrd-modal-dismiss']
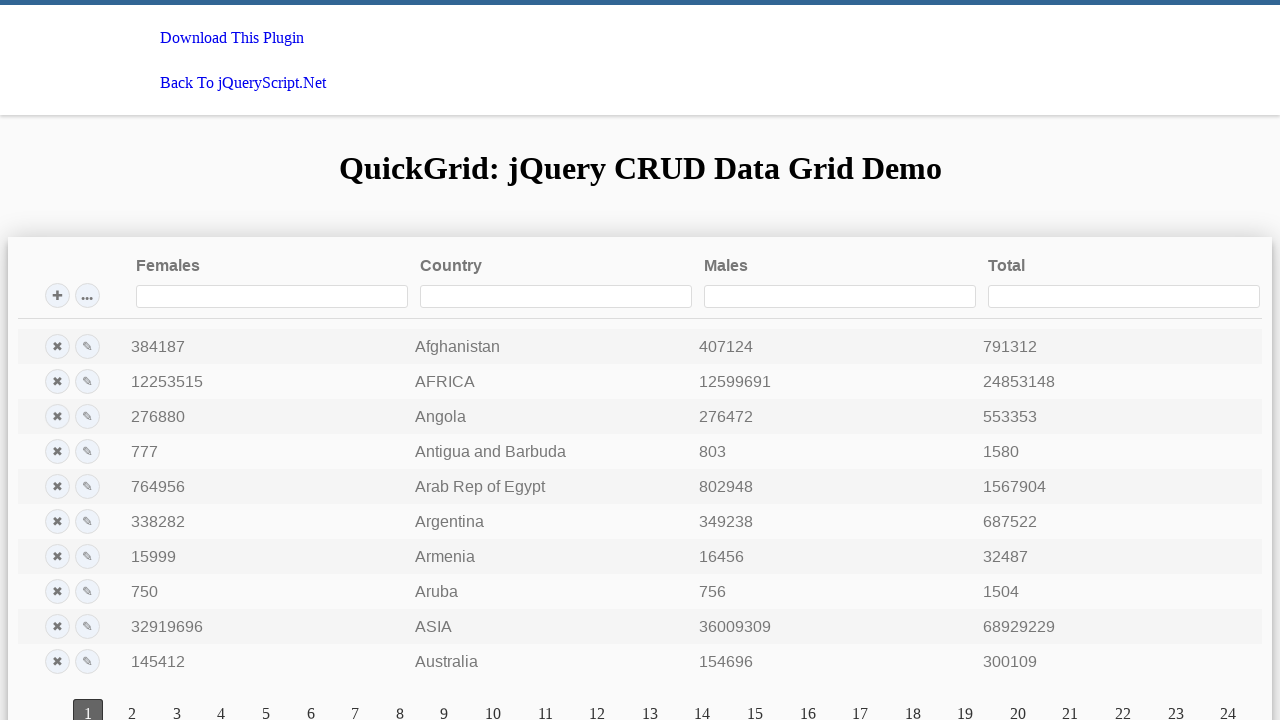

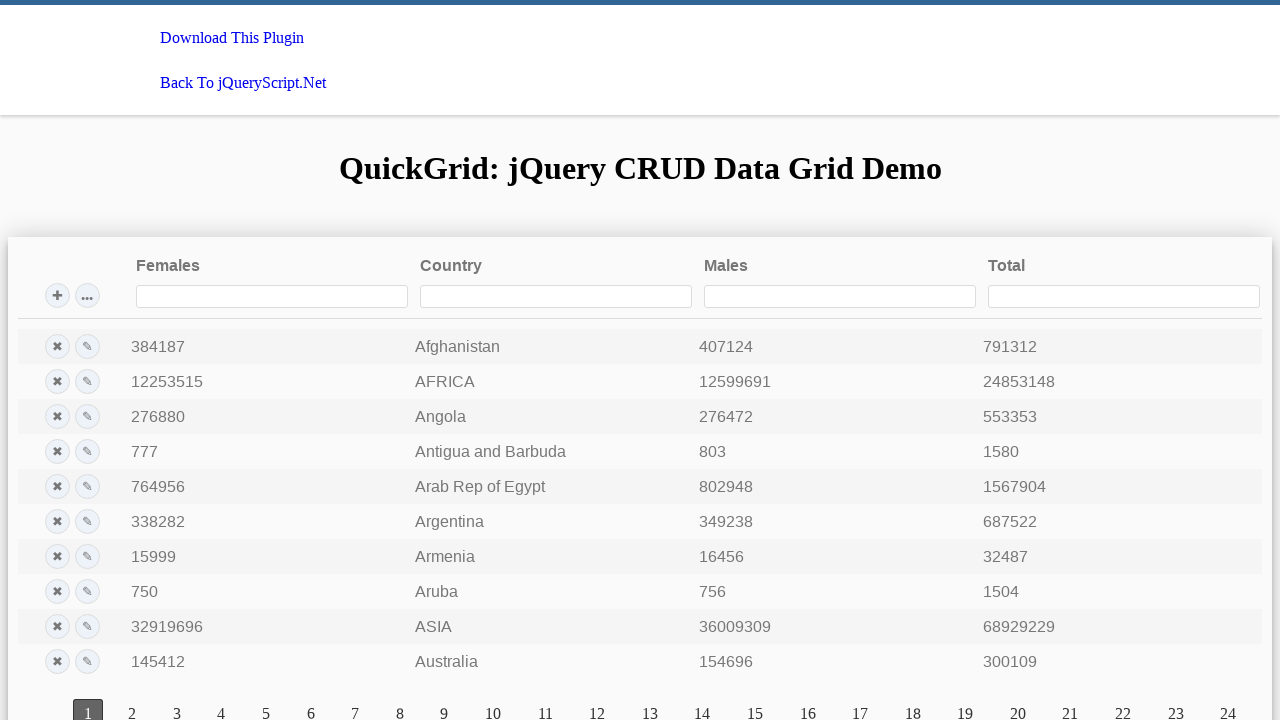